Tests filtering to display only completed todo items by clicking the Completed filter link.

Starting URL: https://demo.playwright.dev/todomvc

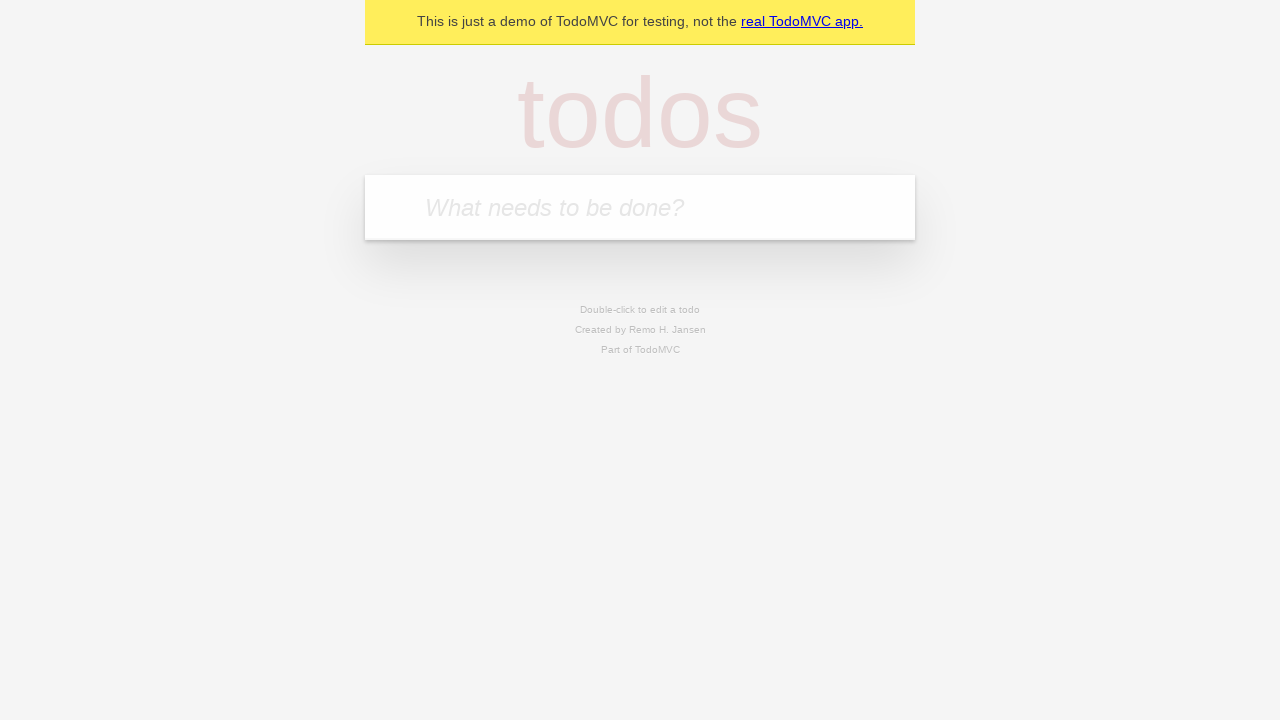

Located the 'What needs to be done?' input field
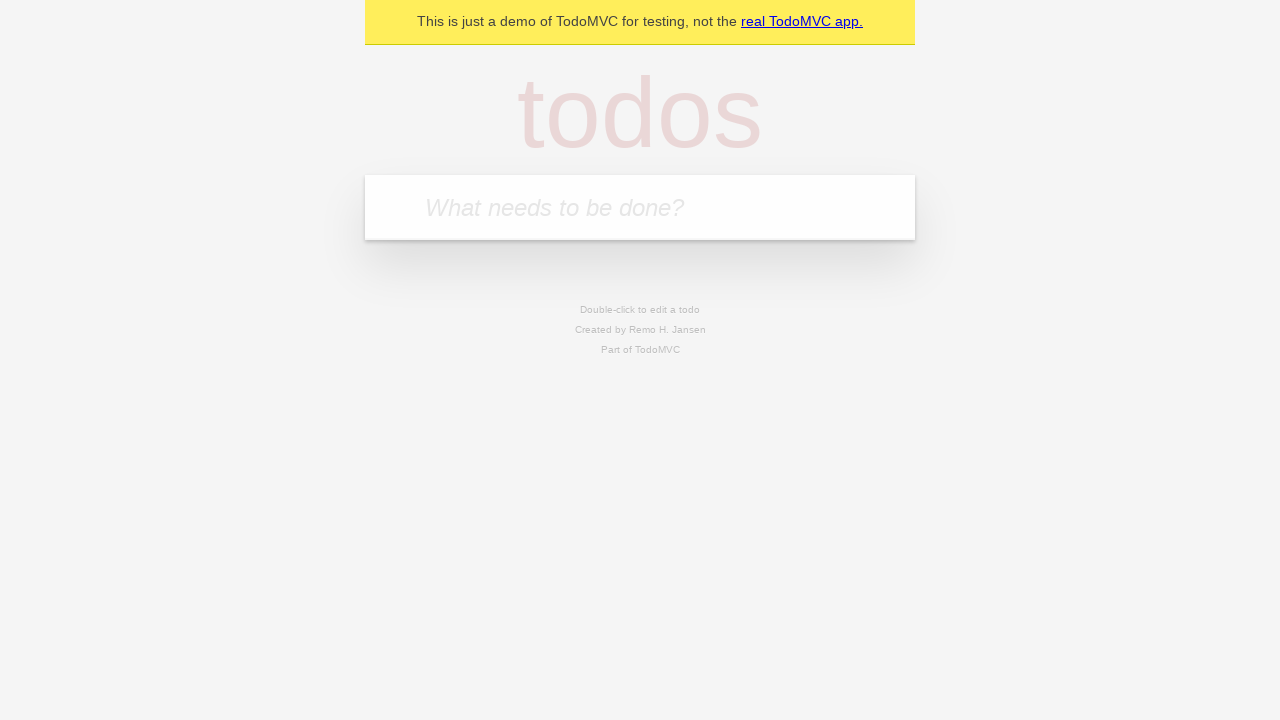

Filled todo input with 'buy some cheese' on internal:attr=[placeholder="What needs to be done?"i]
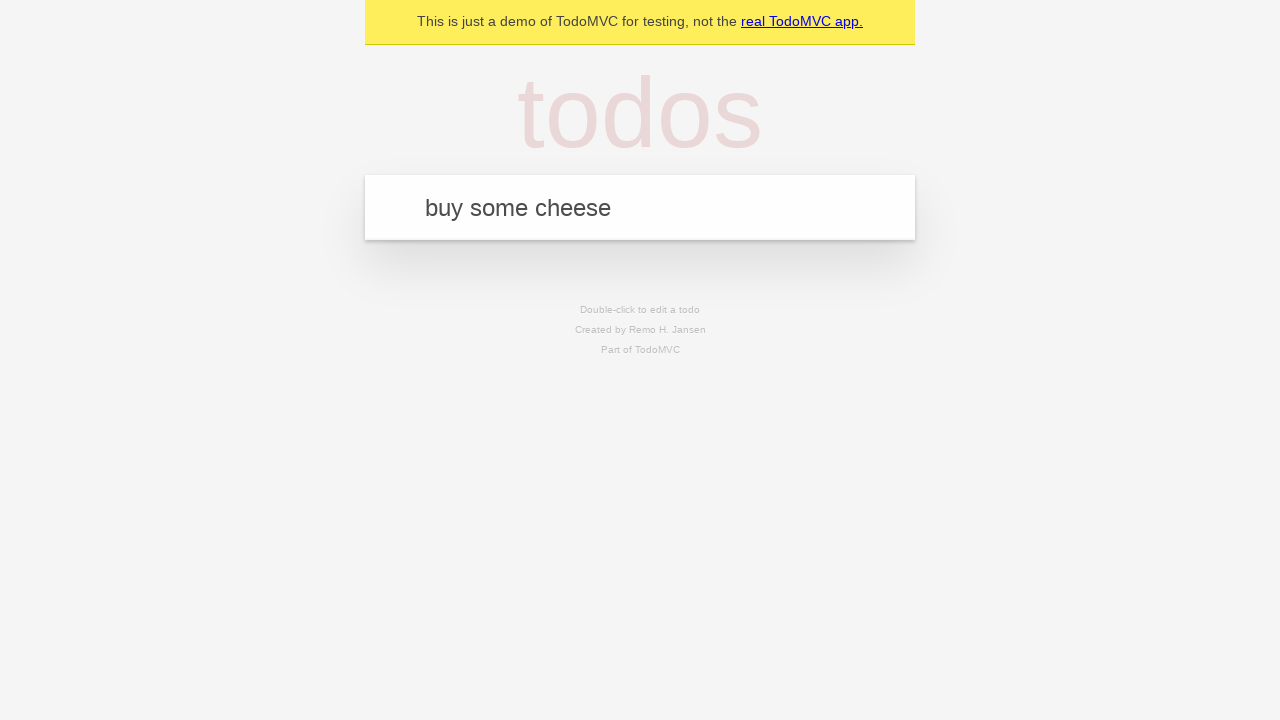

Pressed Enter to create todo 'buy some cheese' on internal:attr=[placeholder="What needs to be done?"i]
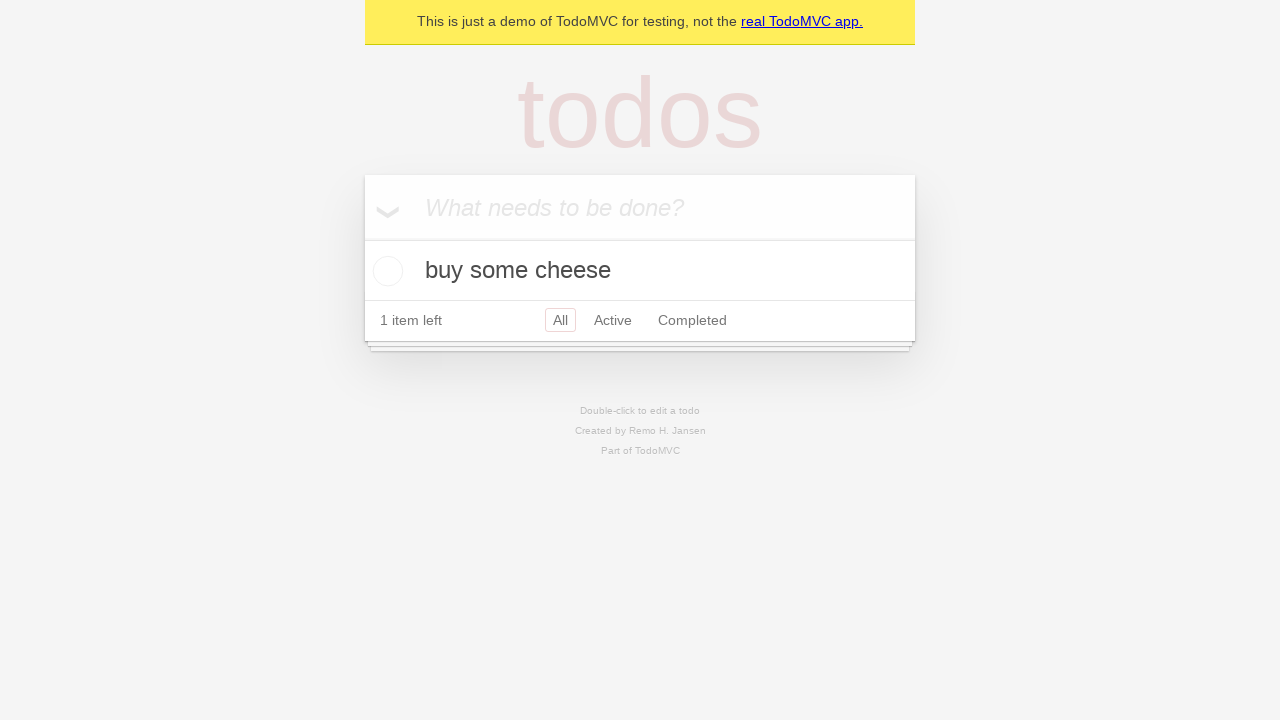

Filled todo input with 'feed the cat' on internal:attr=[placeholder="What needs to be done?"i]
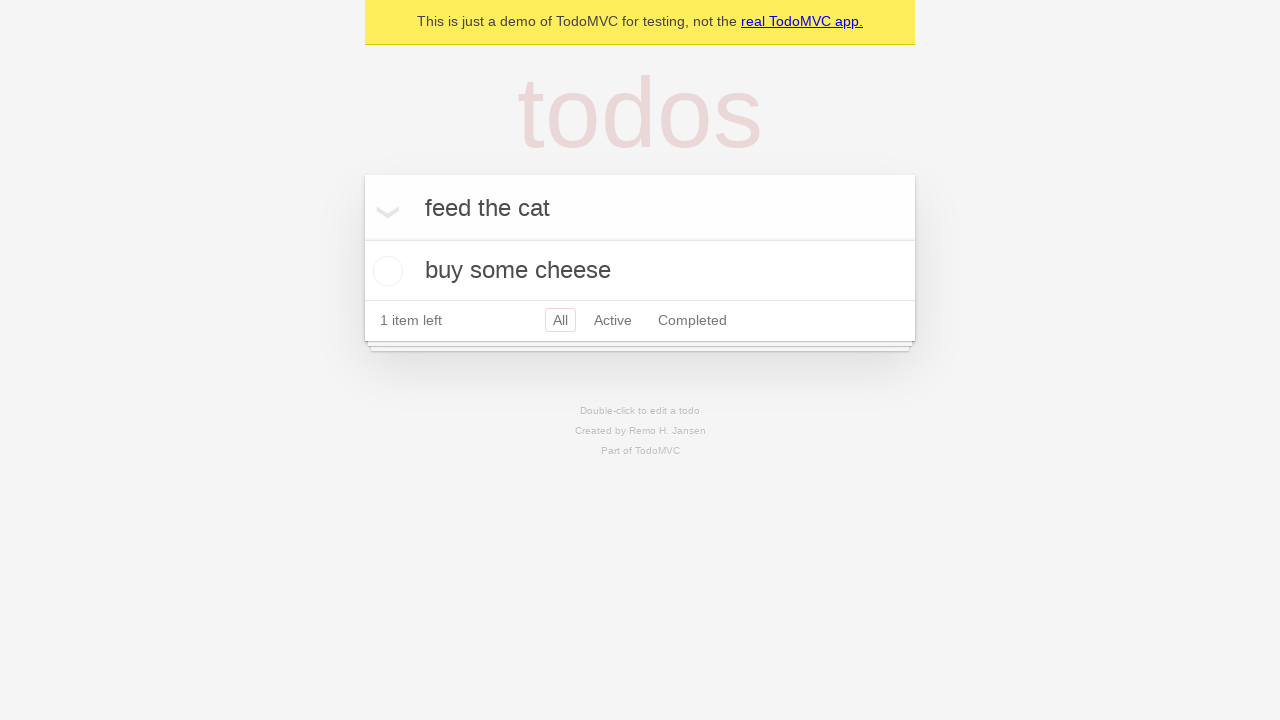

Pressed Enter to create todo 'feed the cat' on internal:attr=[placeholder="What needs to be done?"i]
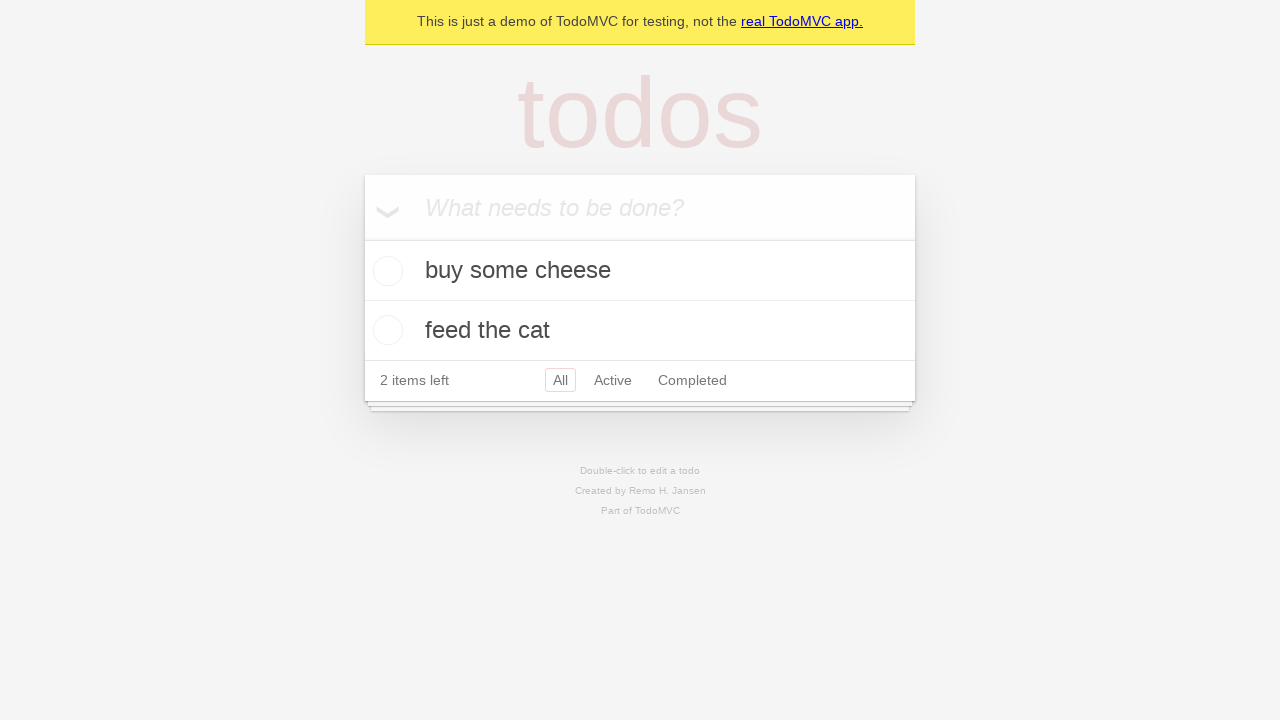

Filled todo input with 'book a doctors appointment' on internal:attr=[placeholder="What needs to be done?"i]
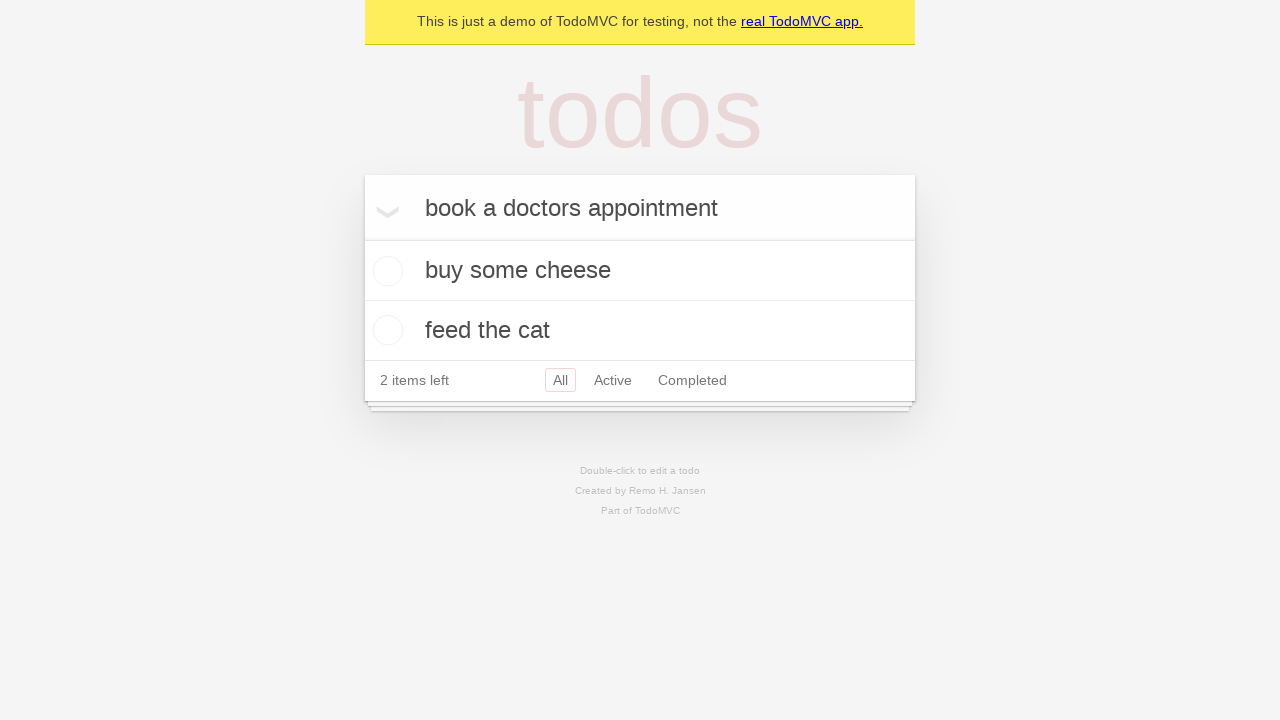

Pressed Enter to create todo 'book a doctors appointment' on internal:attr=[placeholder="What needs to be done?"i]
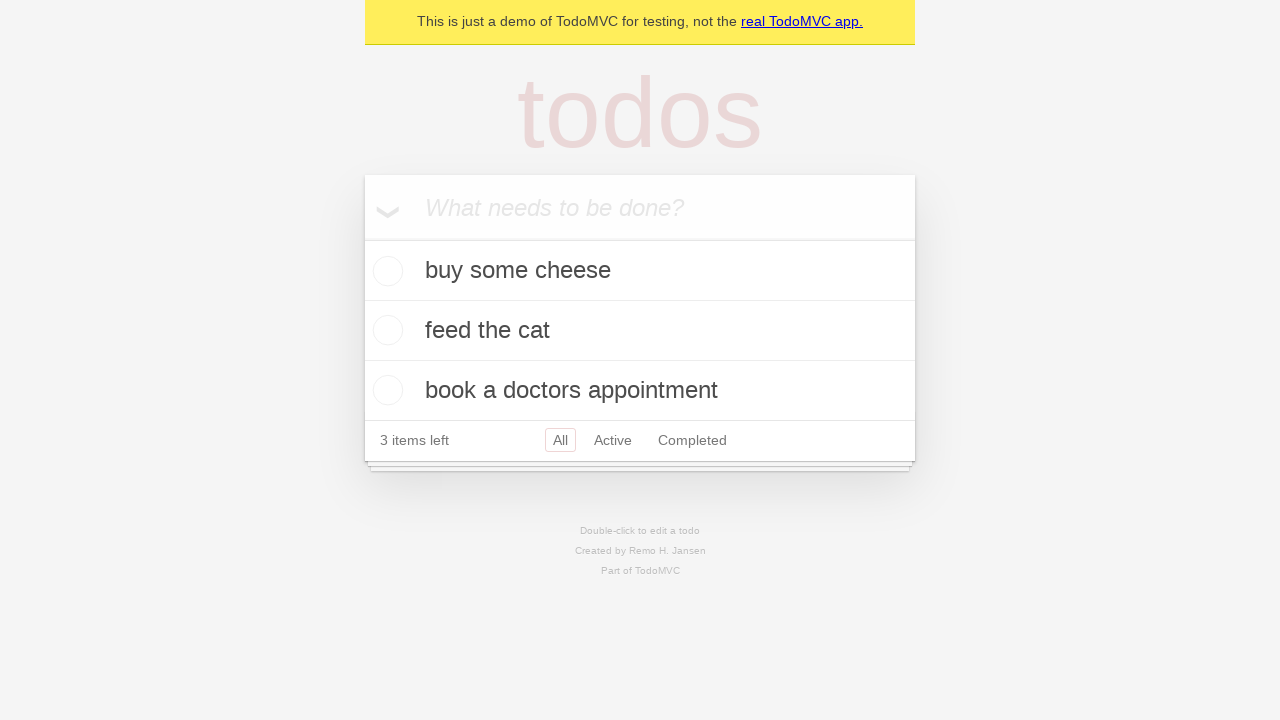

All 3 todo items have been created and are visible
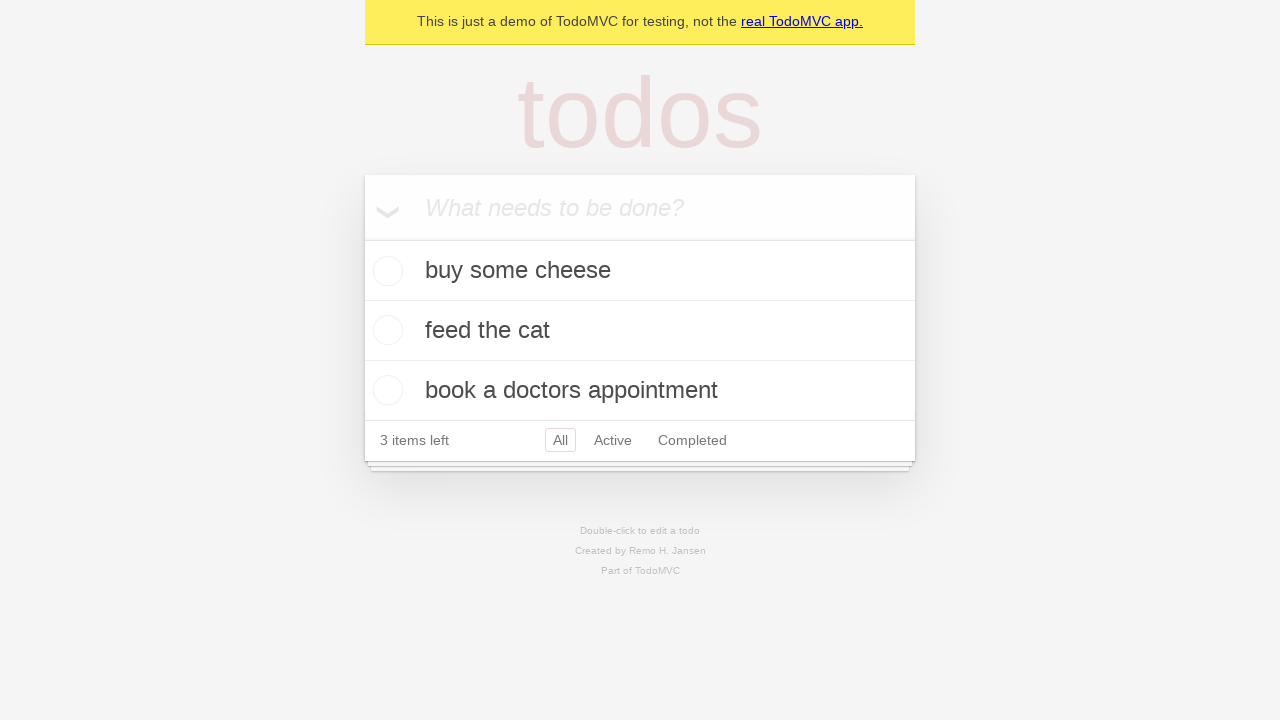

Checked the second todo item to mark it as completed at (385, 330) on .todo-list li .toggle >> nth=1
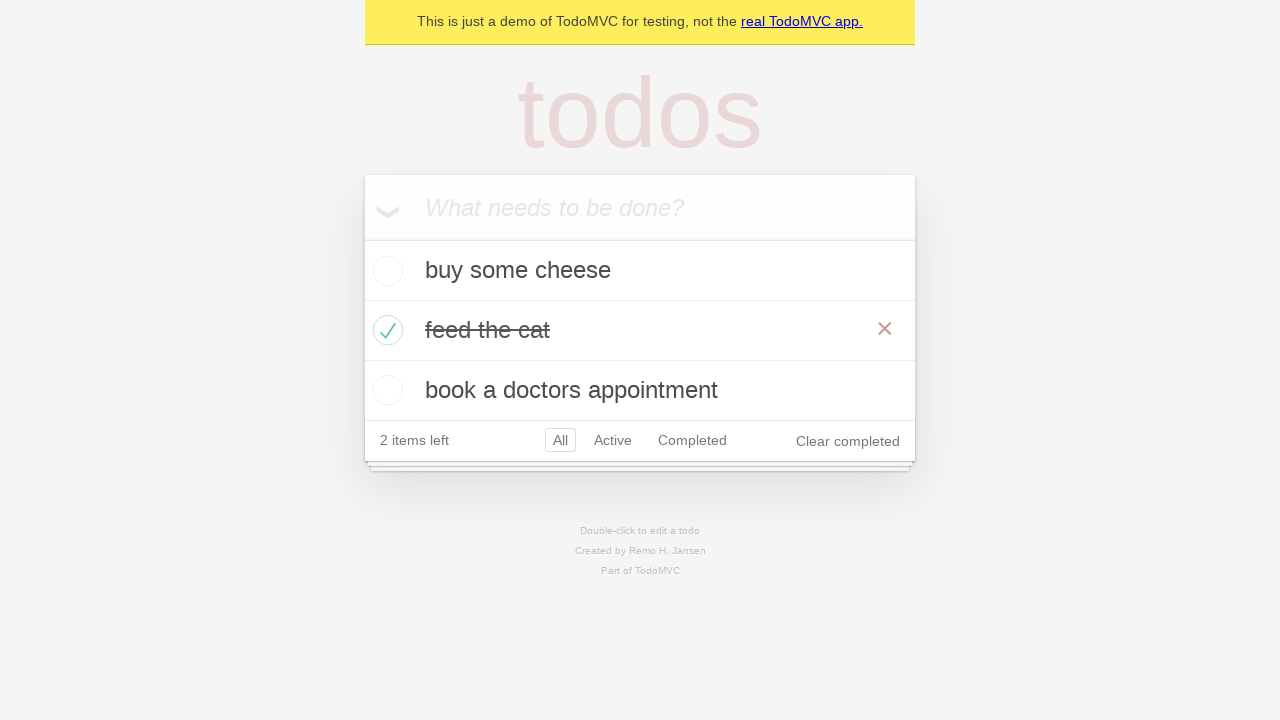

Clicked the 'Completed' filter link at (692, 440) on internal:role=link[name="Completed"i]
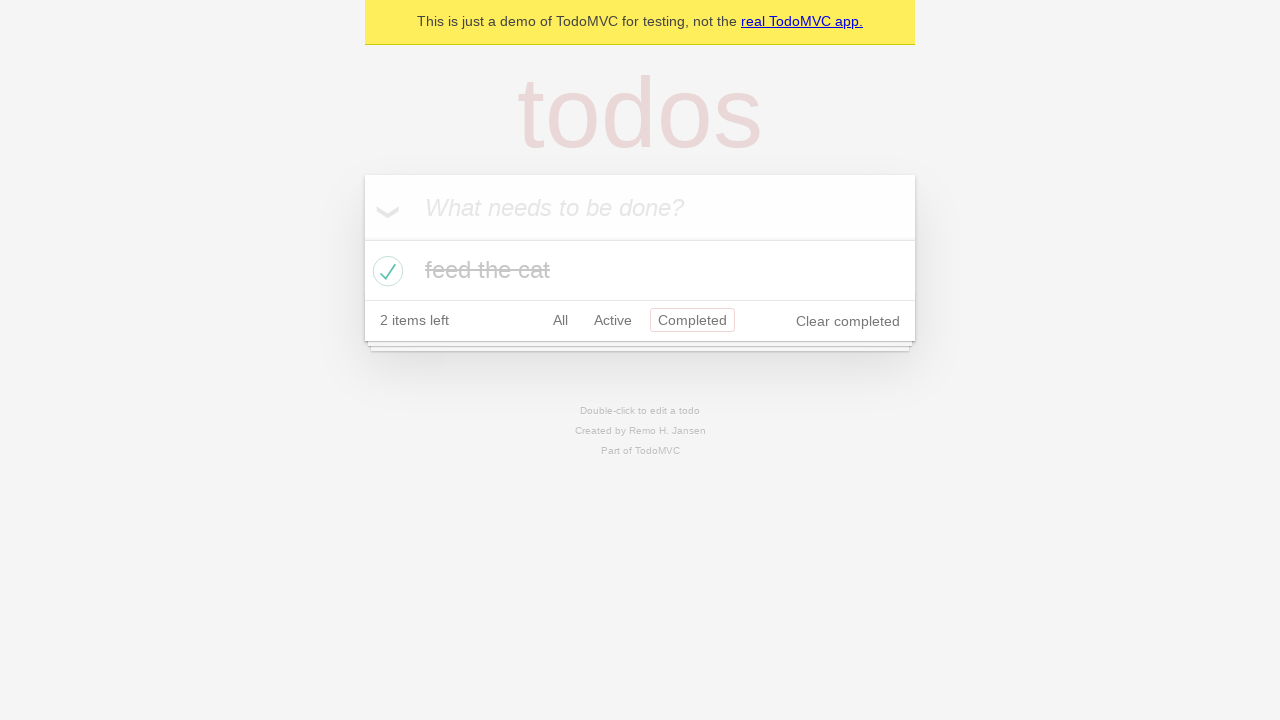

Filtered view now displays only 1 completed item
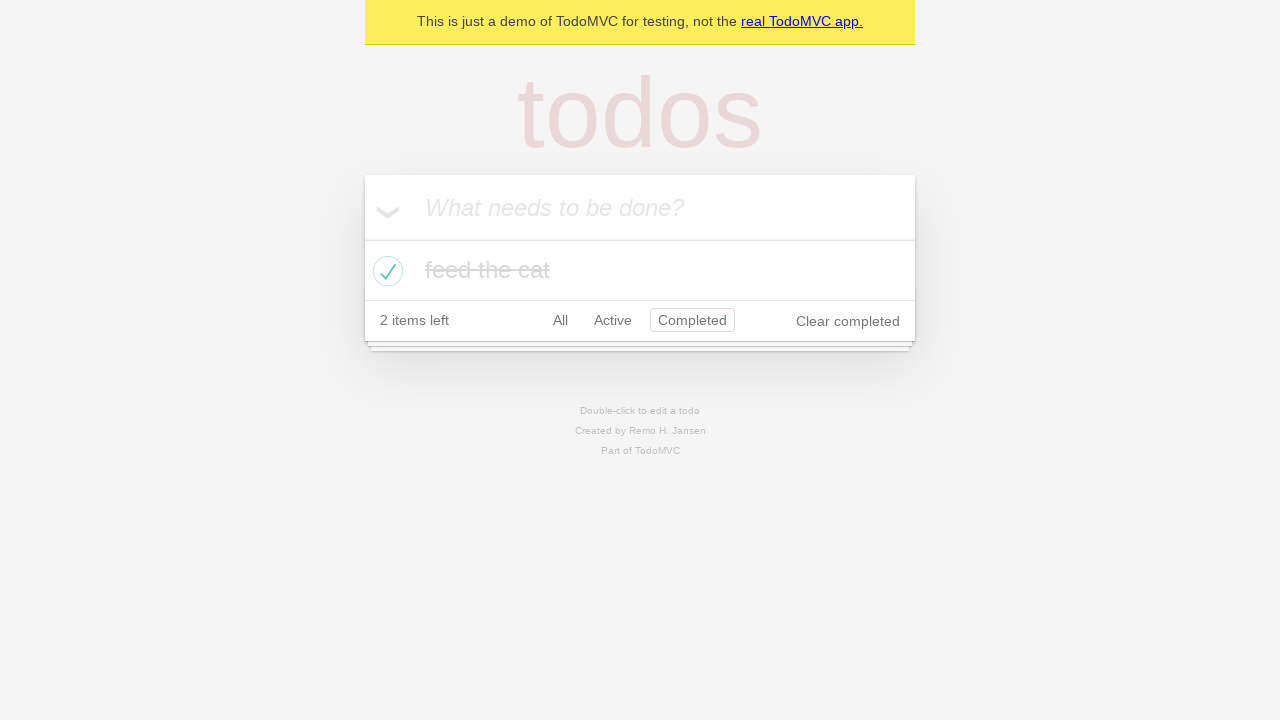

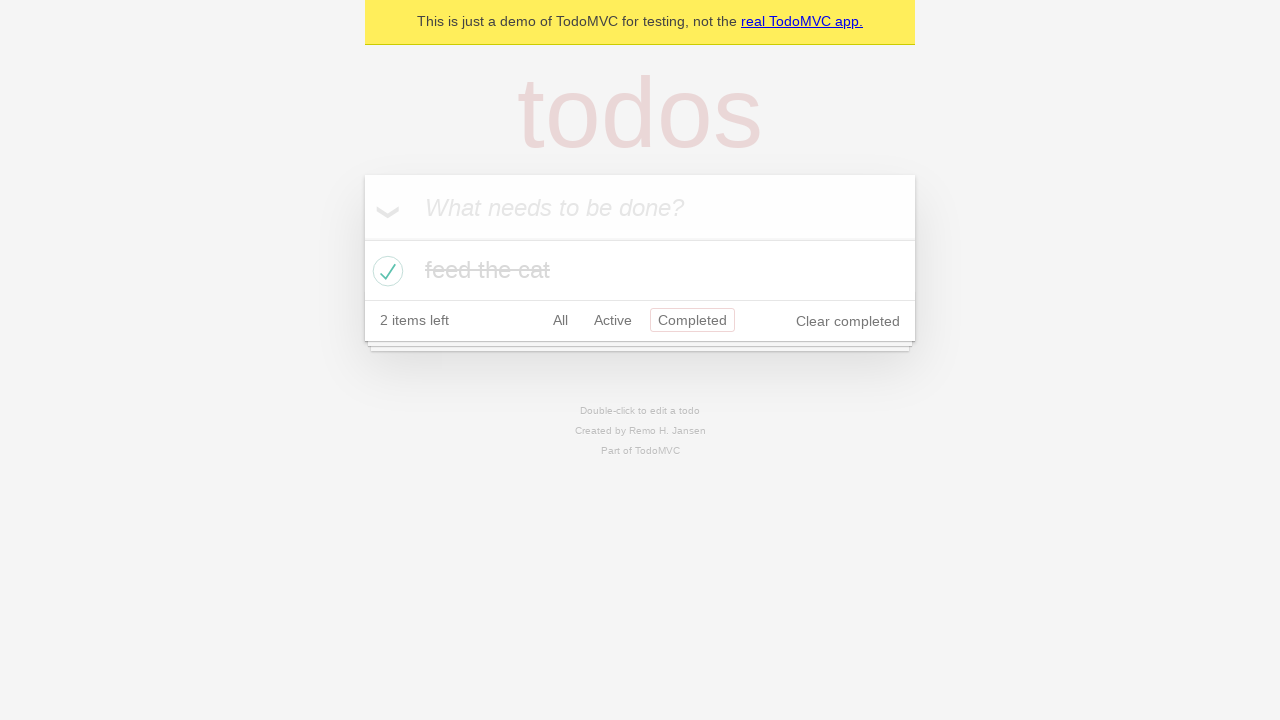